Tests adding a product to the cart with increased quantity and verifying the cart page

Starting URL: https://cms.demo.katalon.com/product/flying-ninja/

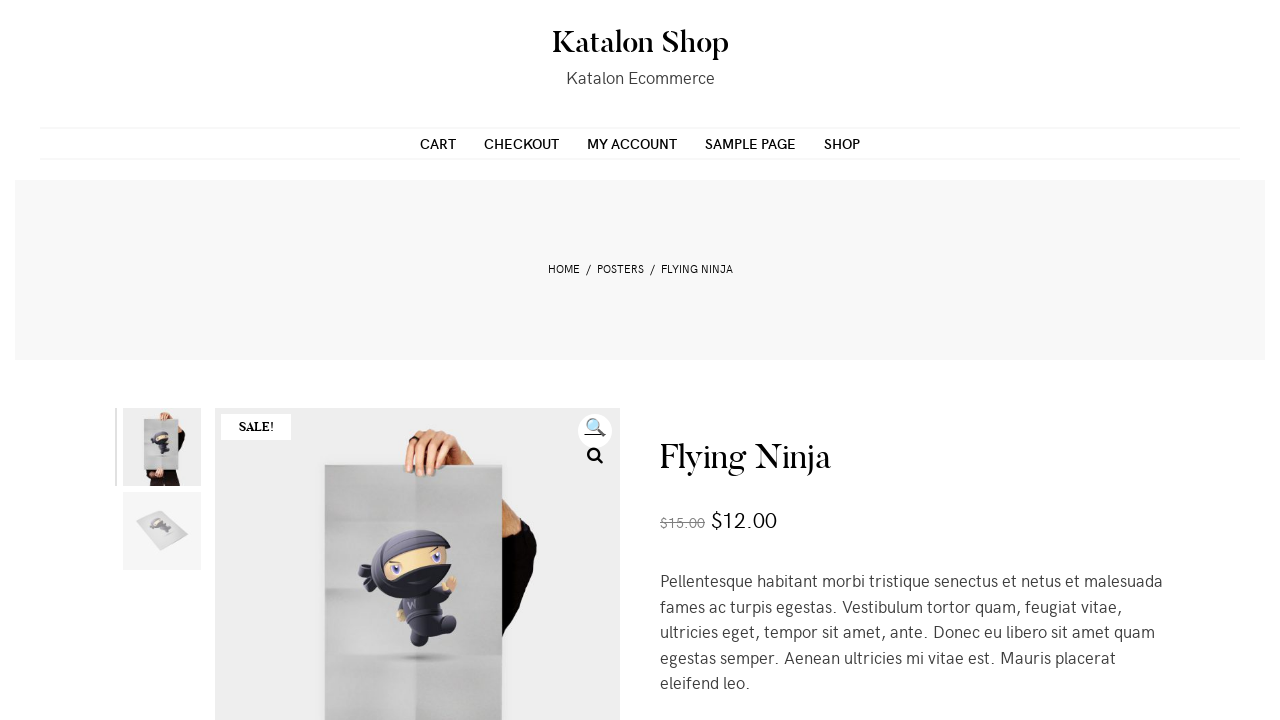

Clicked quantity up button (first click) at (738, 360) on .quantity-up
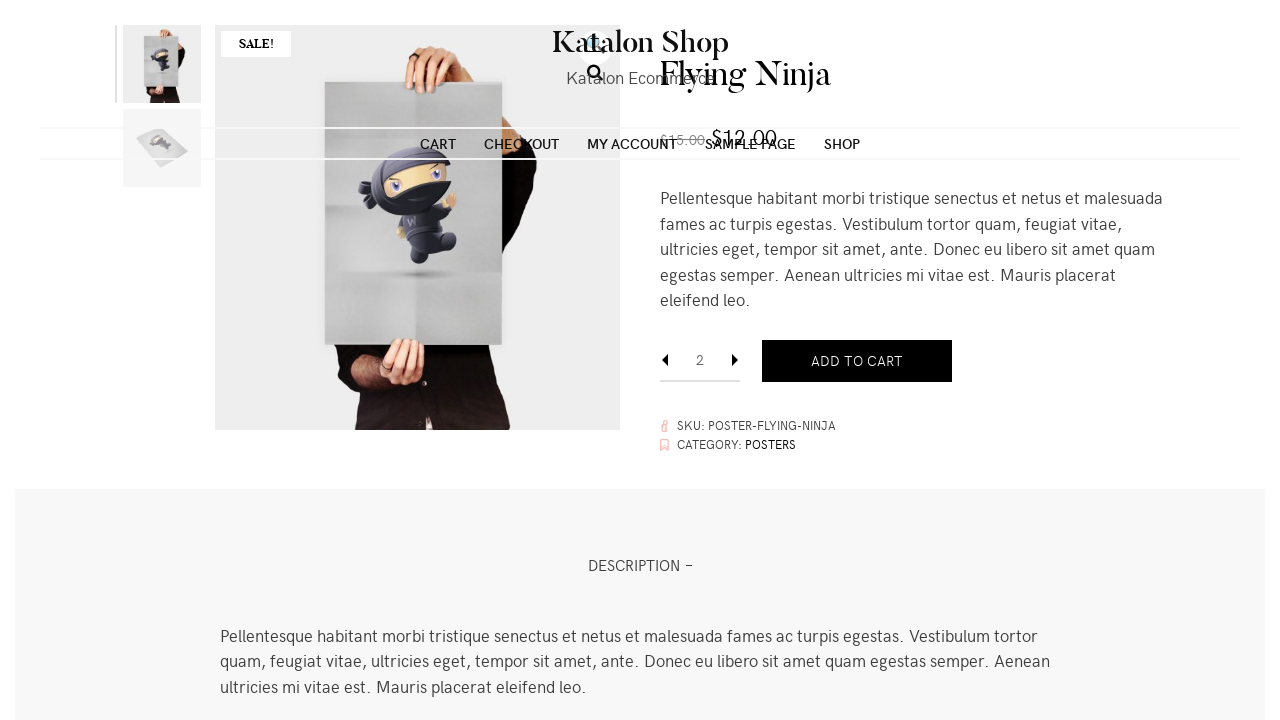

Clicked quantity up button (second click) at (738, 360) on .quantity-up
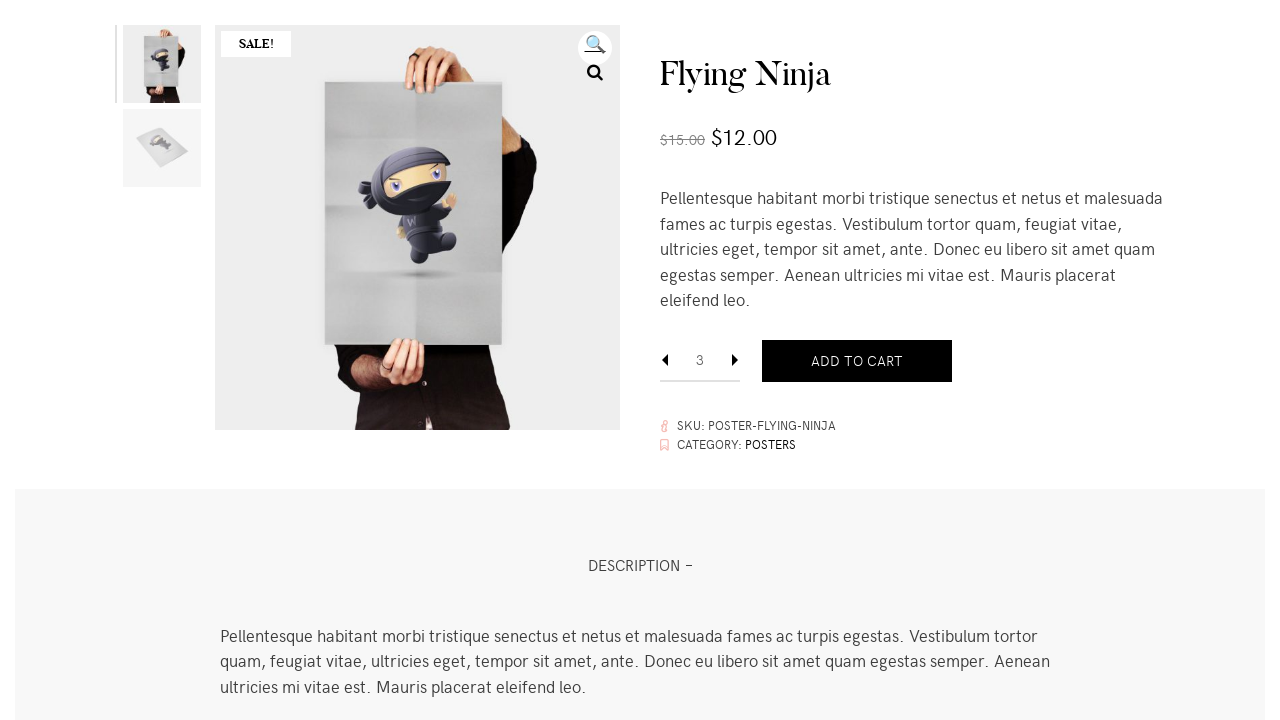

Clicked 'Add to Cart' button for Flying Ninja product at (857, 361) on button[name='add-to-cart']
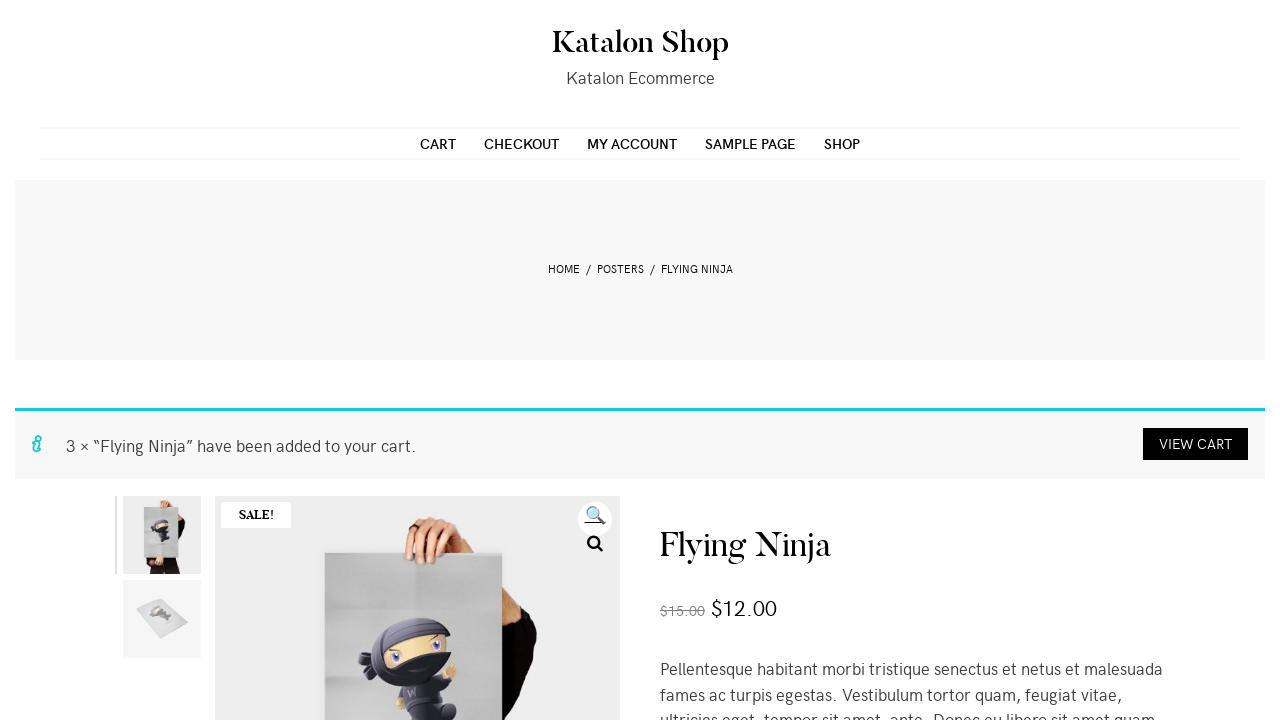

Clicked link to navigate to cart page at (438, 143) on a[href='https://cms.demo.katalon.com/cart/']
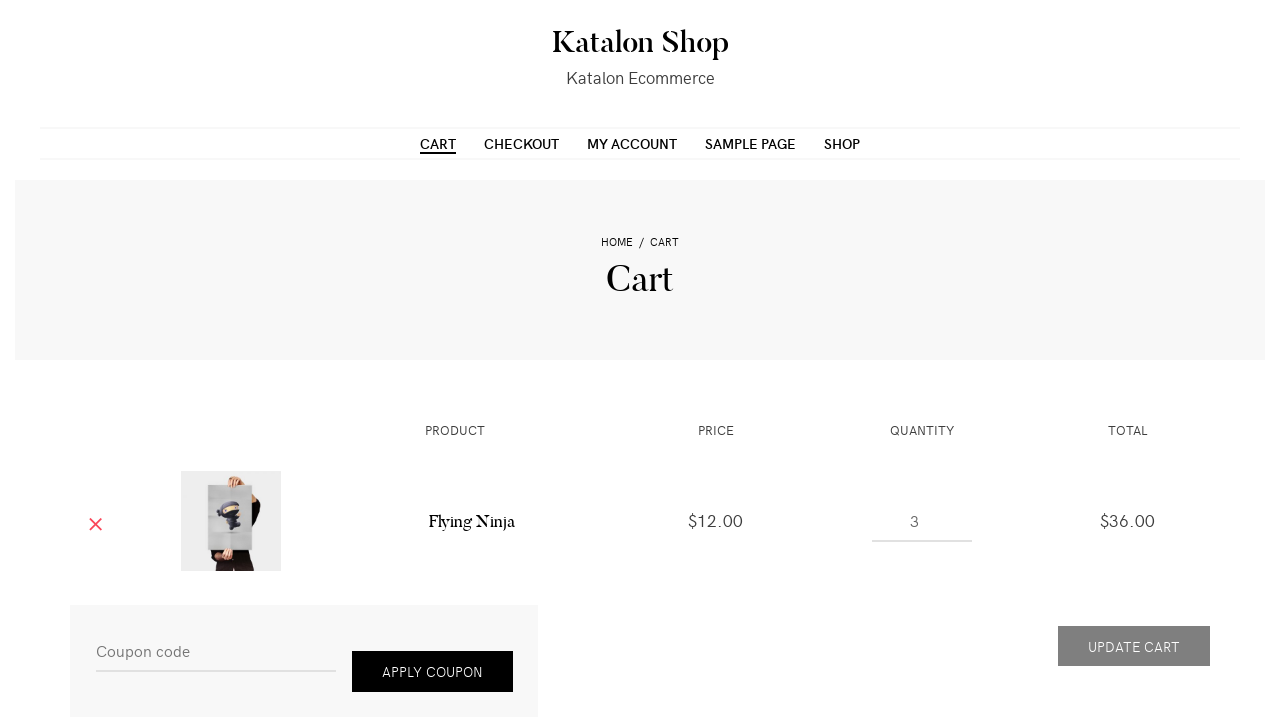

Cart form loaded successfully
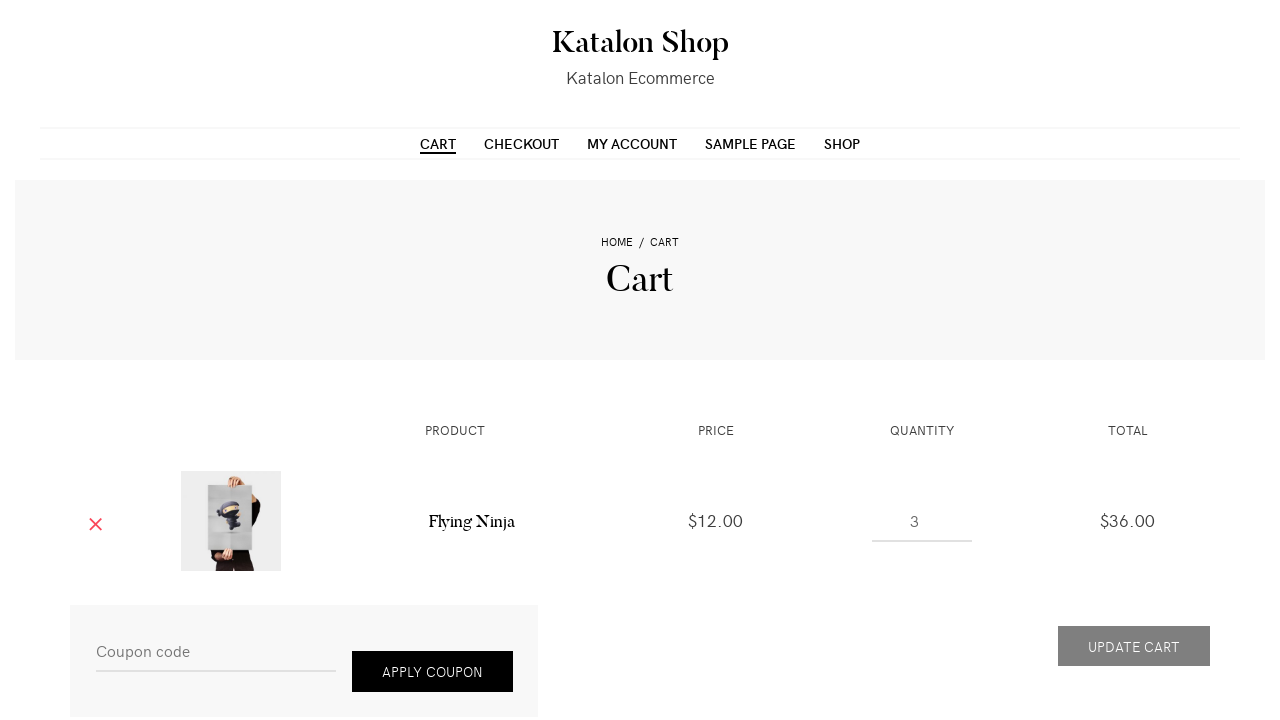

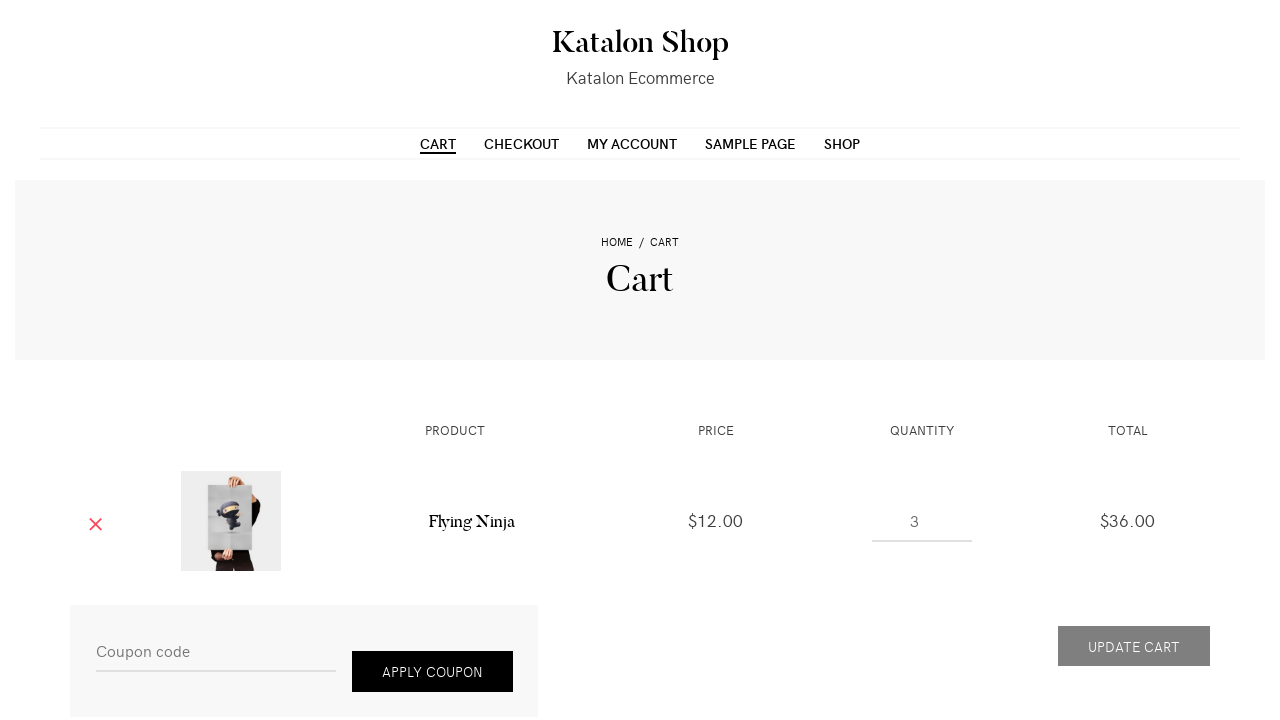